Tests dropdown handling by navigating to UI Testing Concepts section, opening the dropdown menu, and selecting an option by value

Starting URL: https://demoapps.qspiders.com/

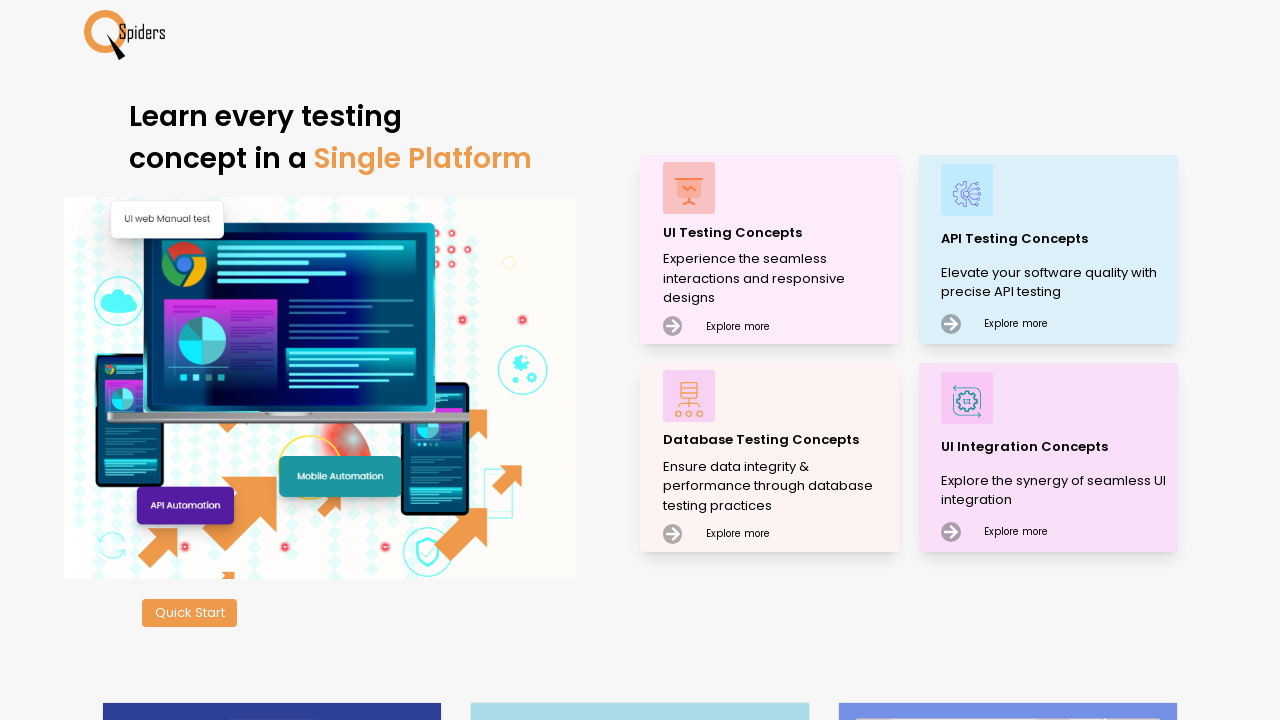

Clicked on UI Testing Concepts section at (778, 232) on xpath=//p[text()='UI Testing Concepts']
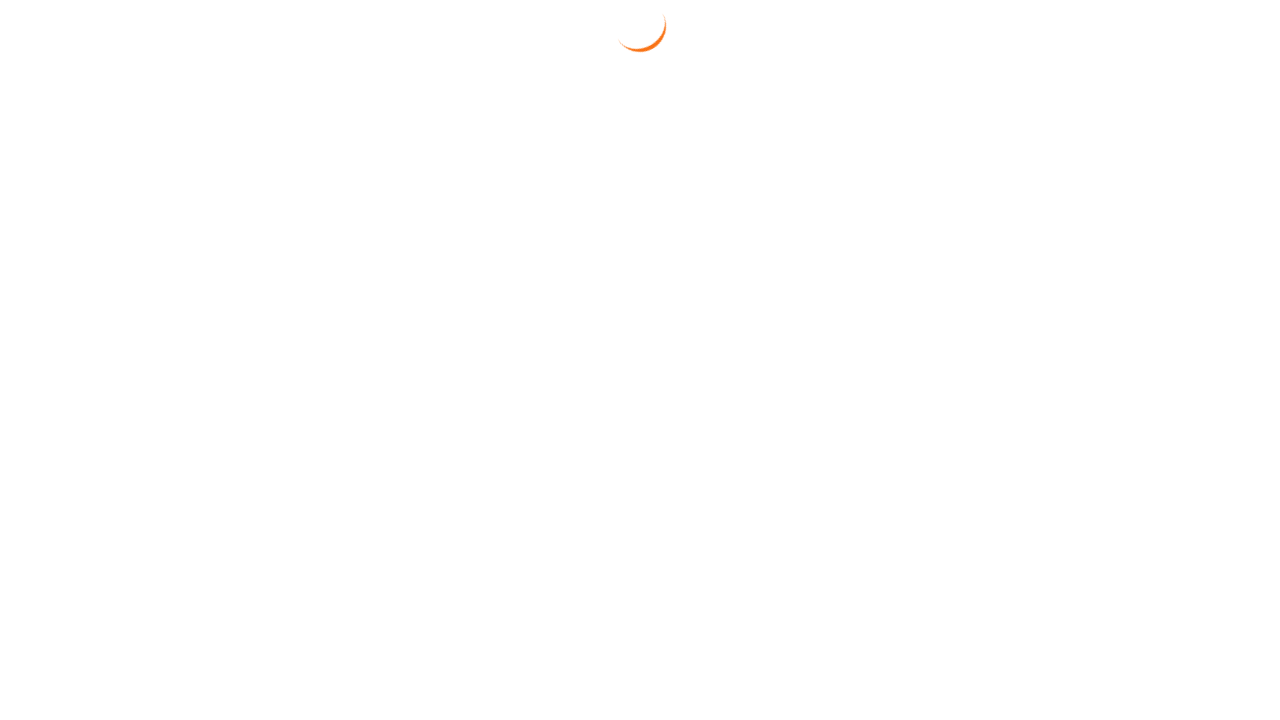

Clicked on Dropdown section at (52, 350) on xpath=//section[text()='Dropdown']
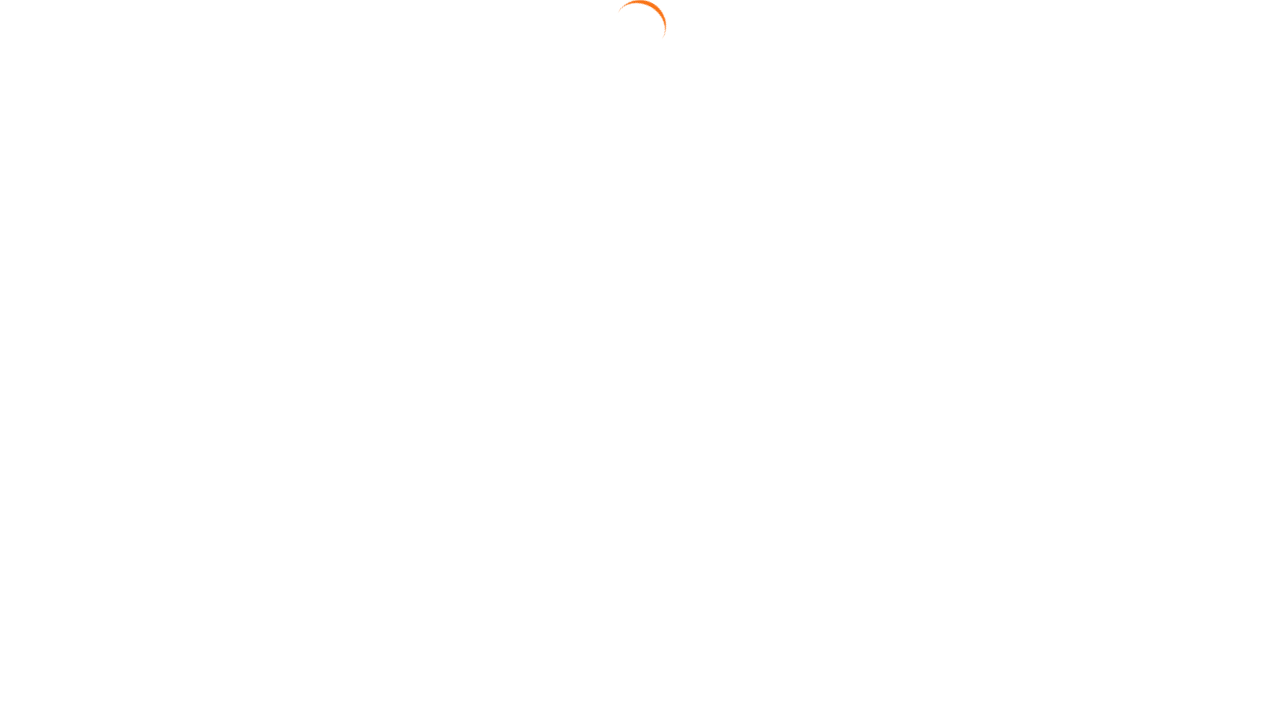

Dropdown element loaded and became visible
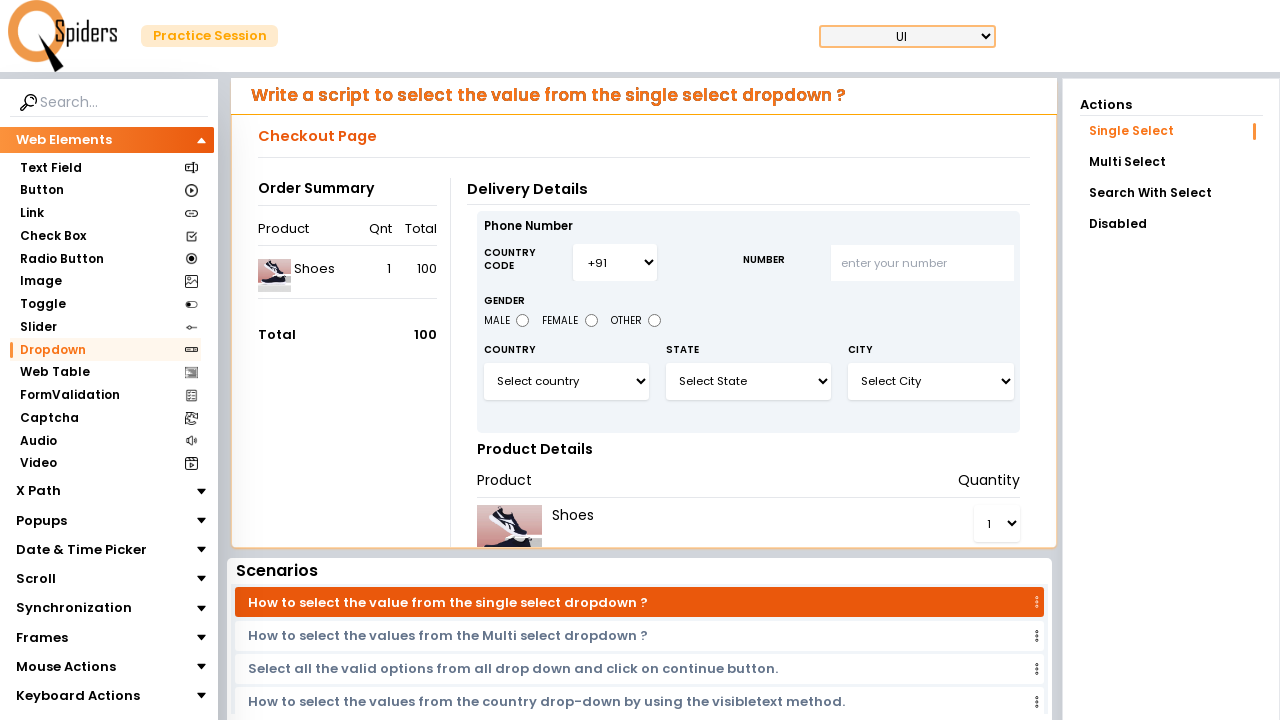

Selected 'United Kingdom' from dropdown by value on #select3
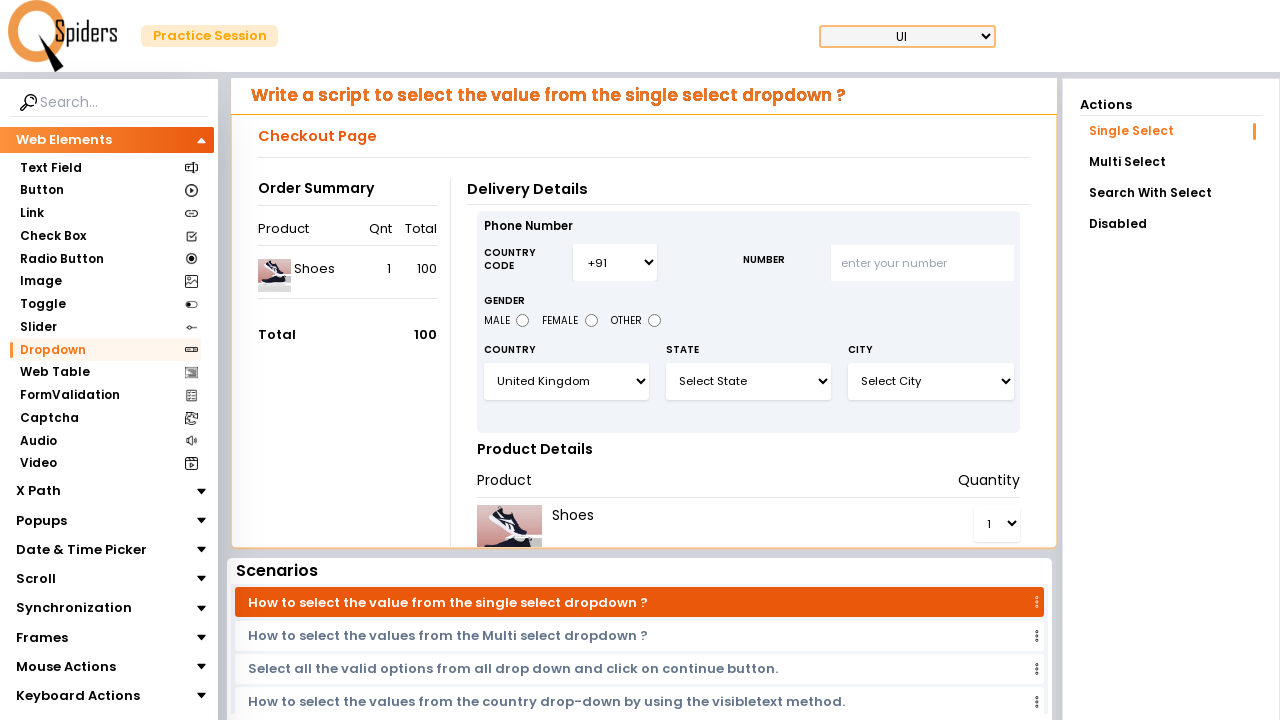

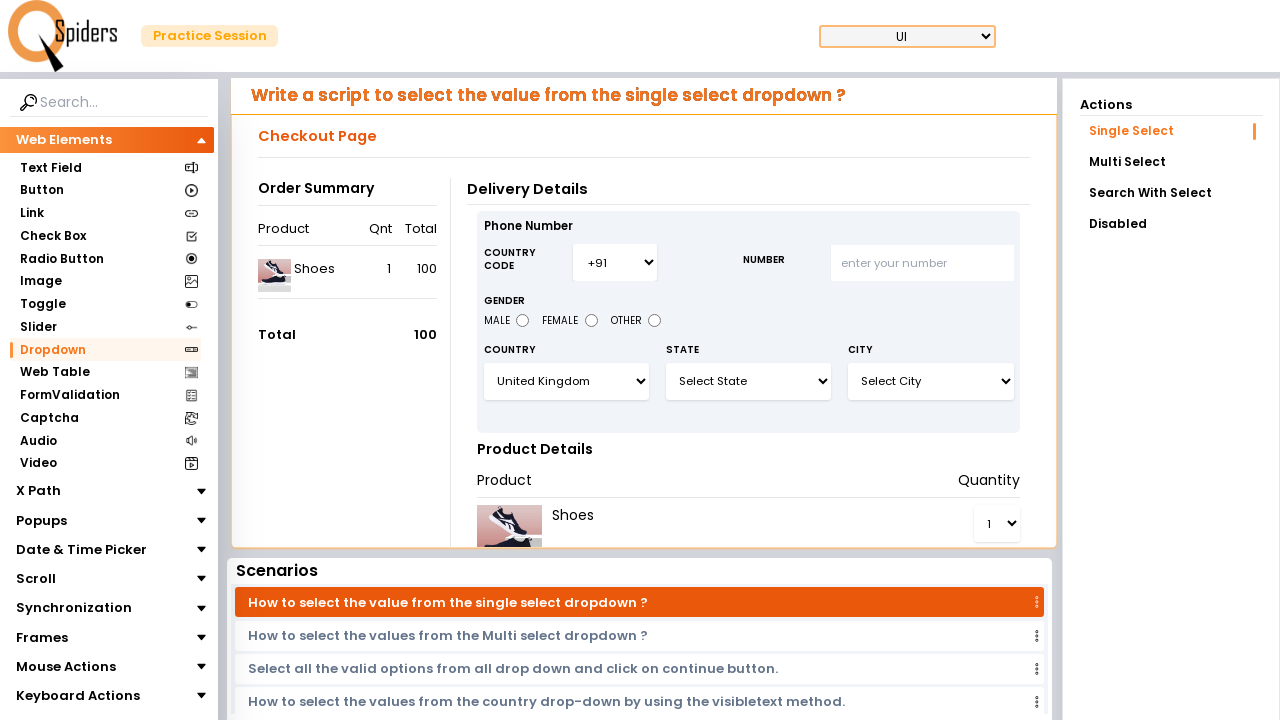